Tests JavaScript alert handling by triggering an alert and accepting it

Starting URL: https://www.w3schools.com/jsref/tryit.asp?filename=tryjsref_alert

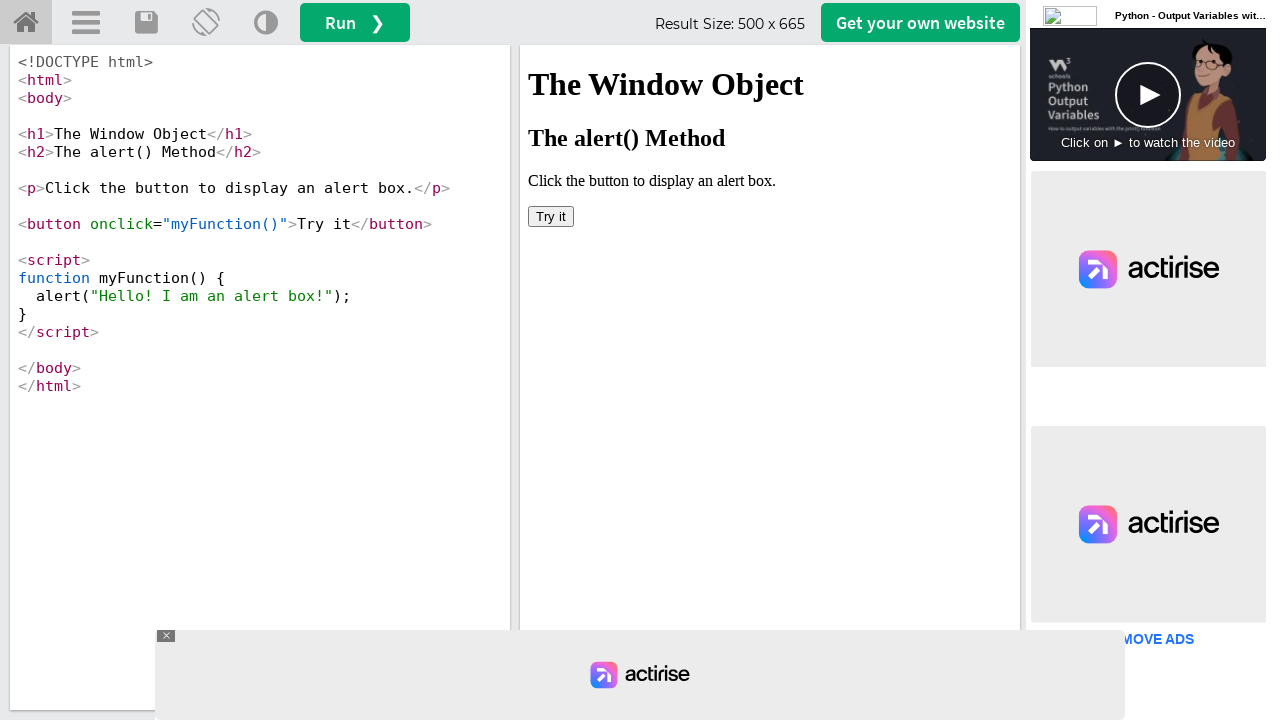

Located iframe containing the demo
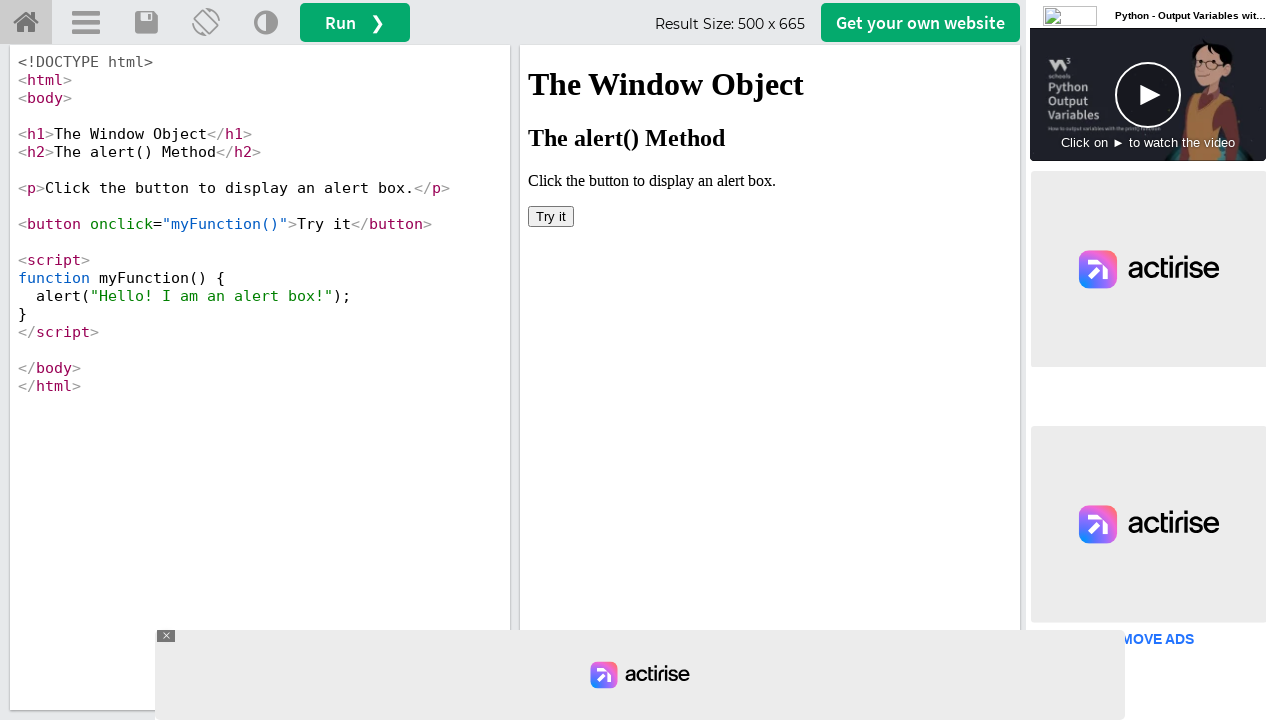

Set up alert handler to accept any dialogs
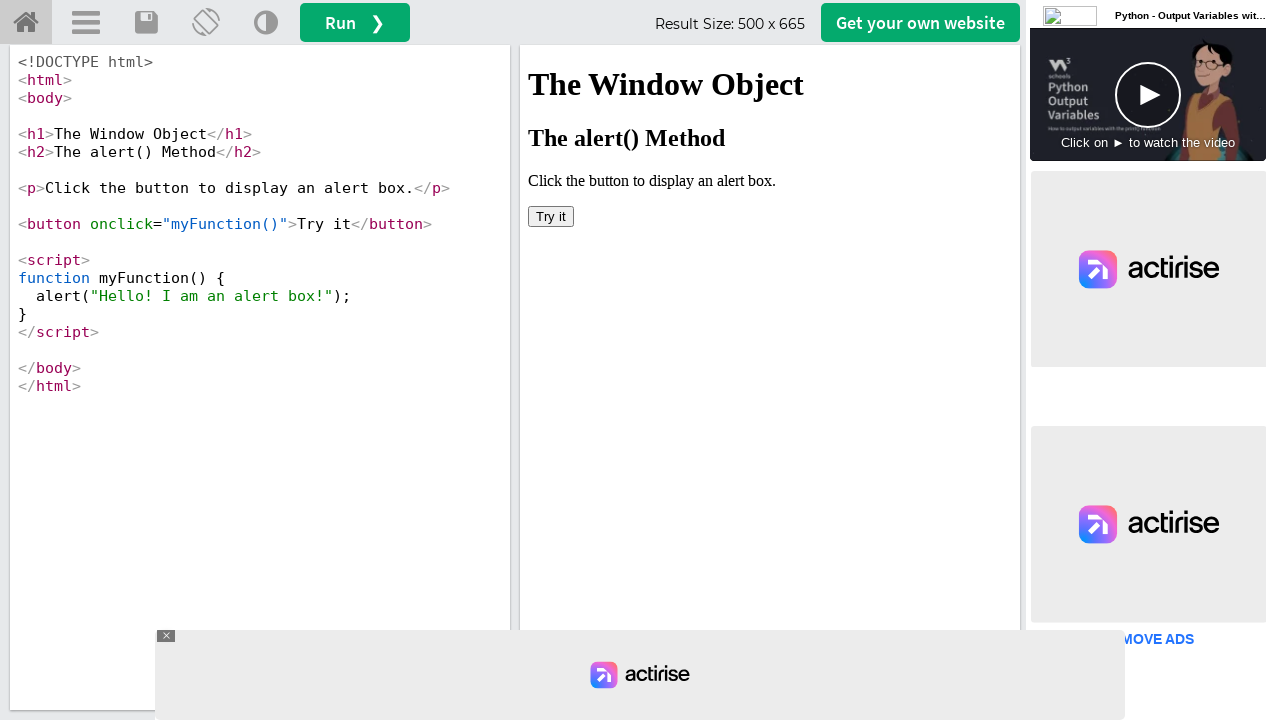

Clicked 'Try it' button to trigger JavaScript alert at (551, 216) on iframe[name='iframeResult'] >> internal:control=enter-frame >> button:has-text('
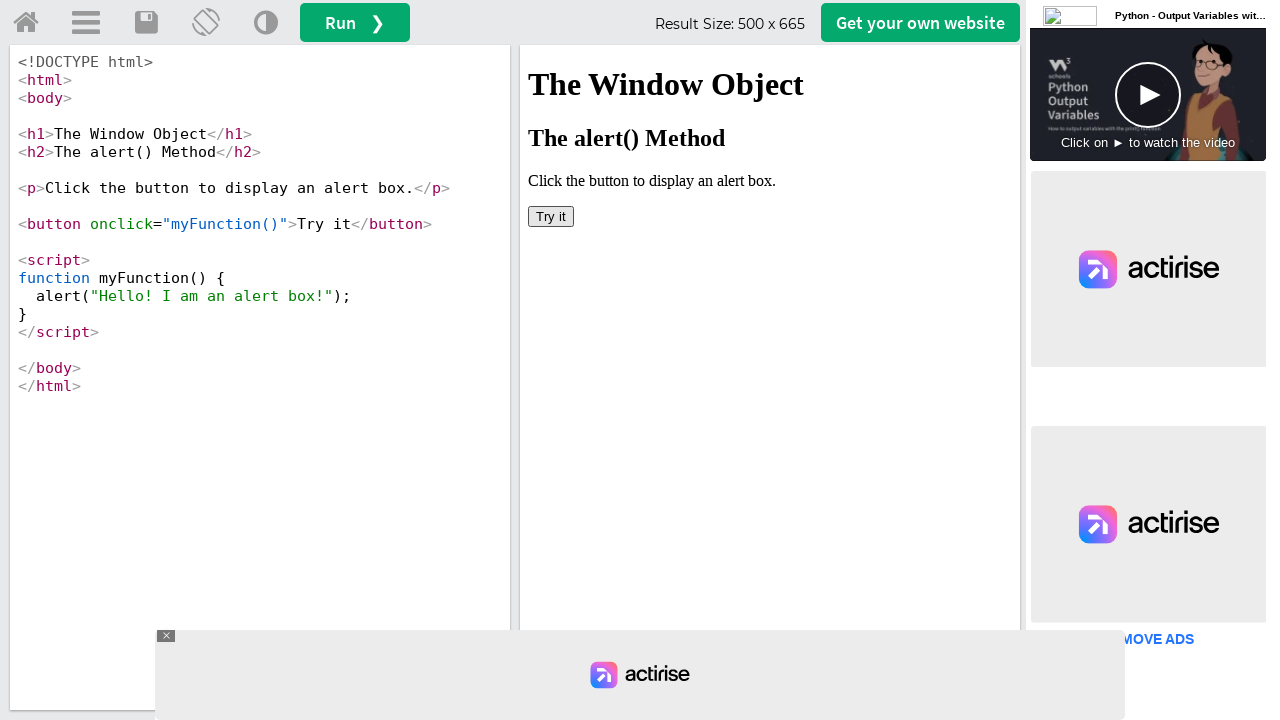

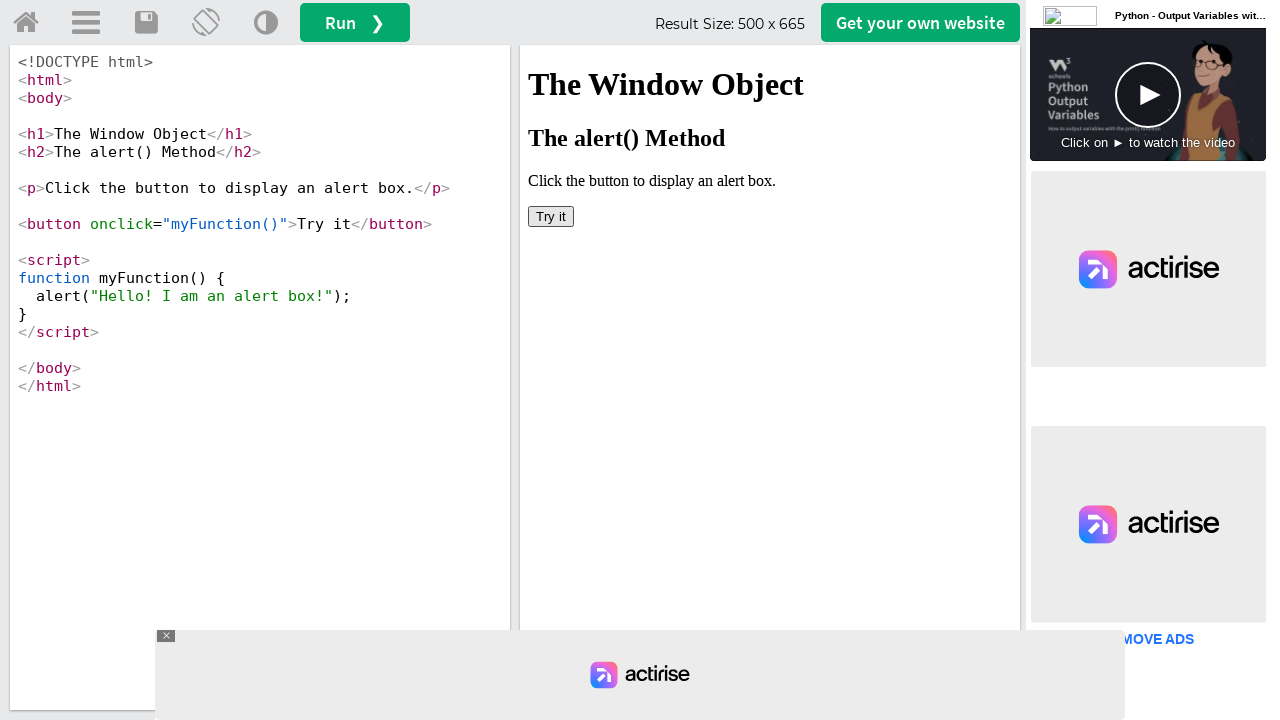